Tests drag and drop functionality on LeafGround by dragging an element from a panel and dropping it onto a designated drop zone.

Starting URL: https://www.leafground.com/drag.xhtml

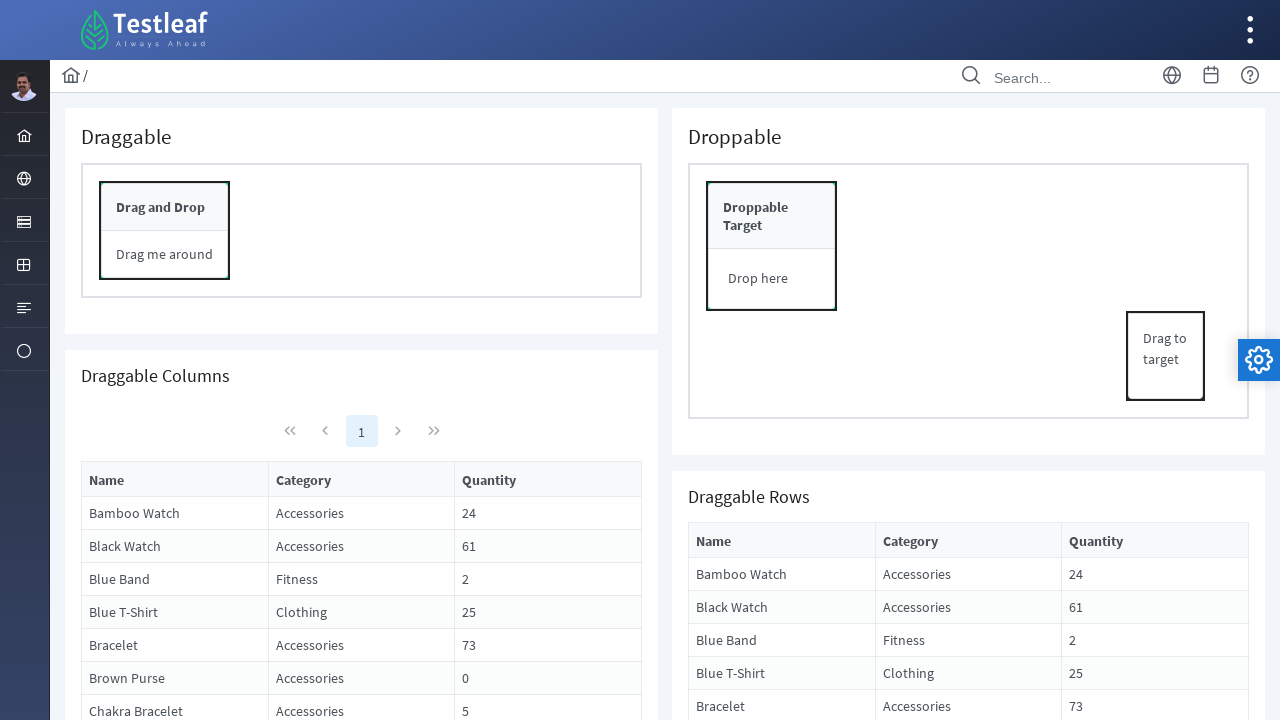

Located draggable panel element
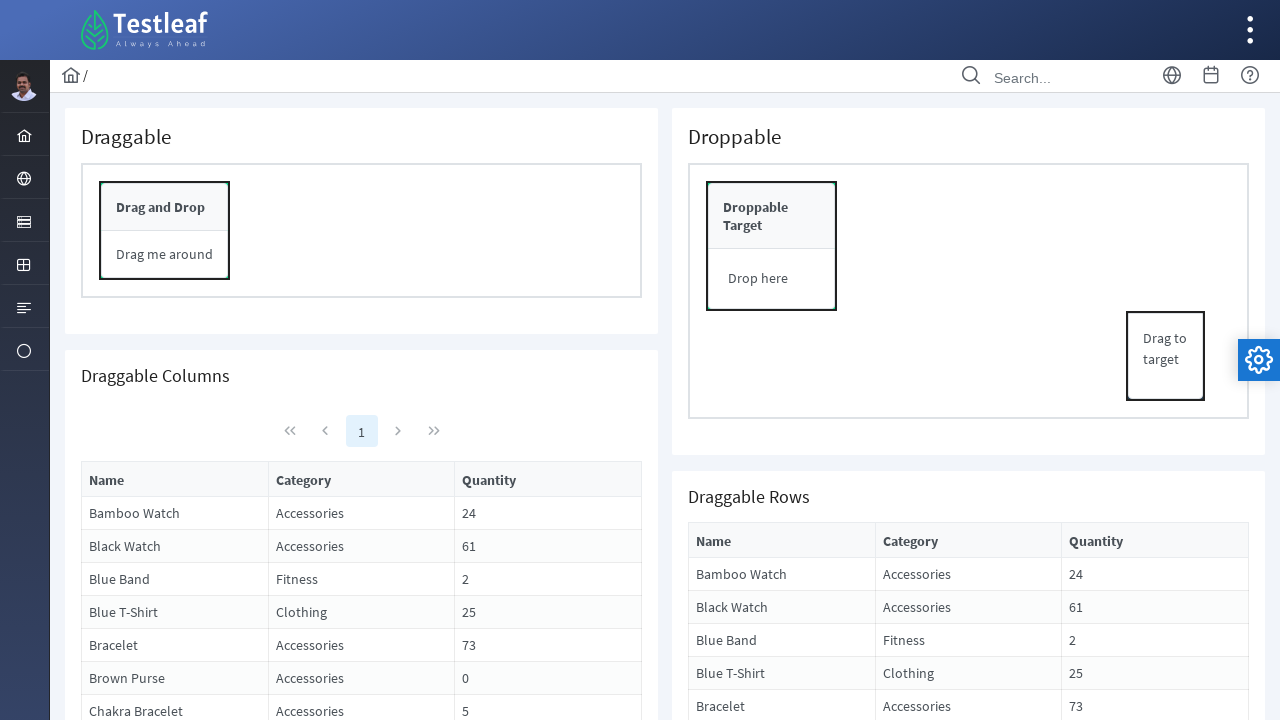

Located drop target zone
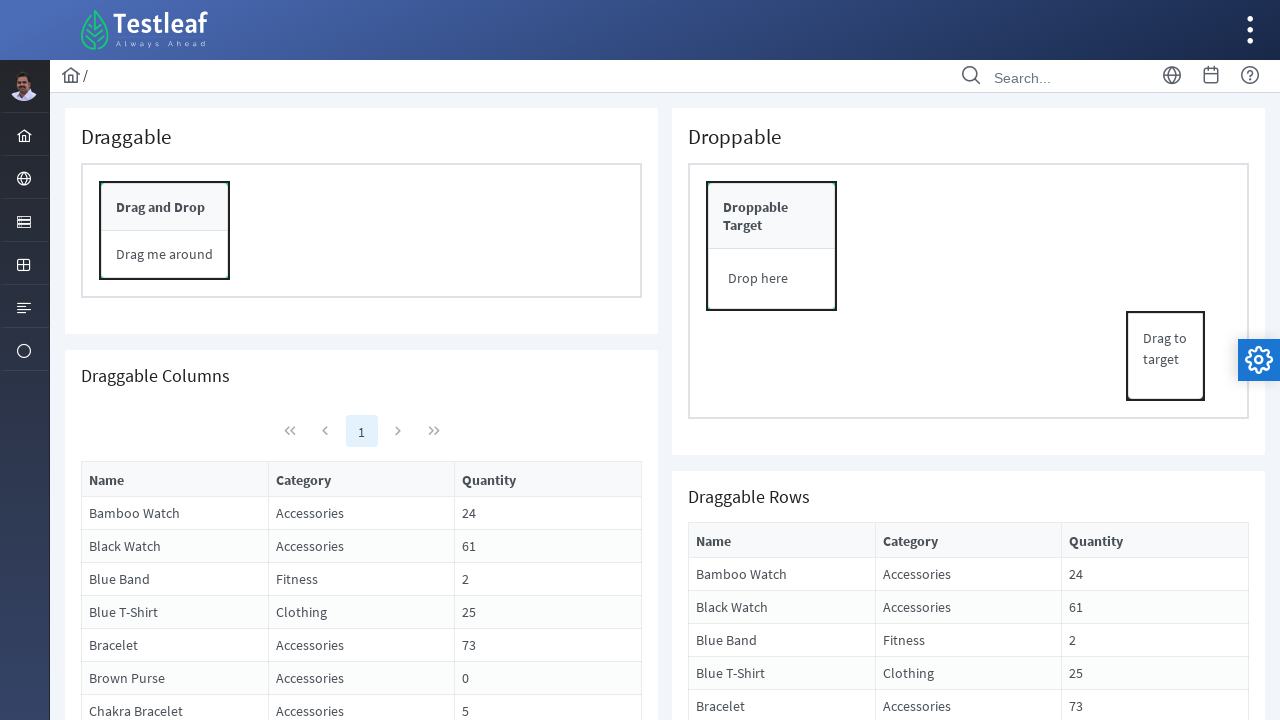

Dragged panel element and dropped it onto the drop zone at (772, 279)
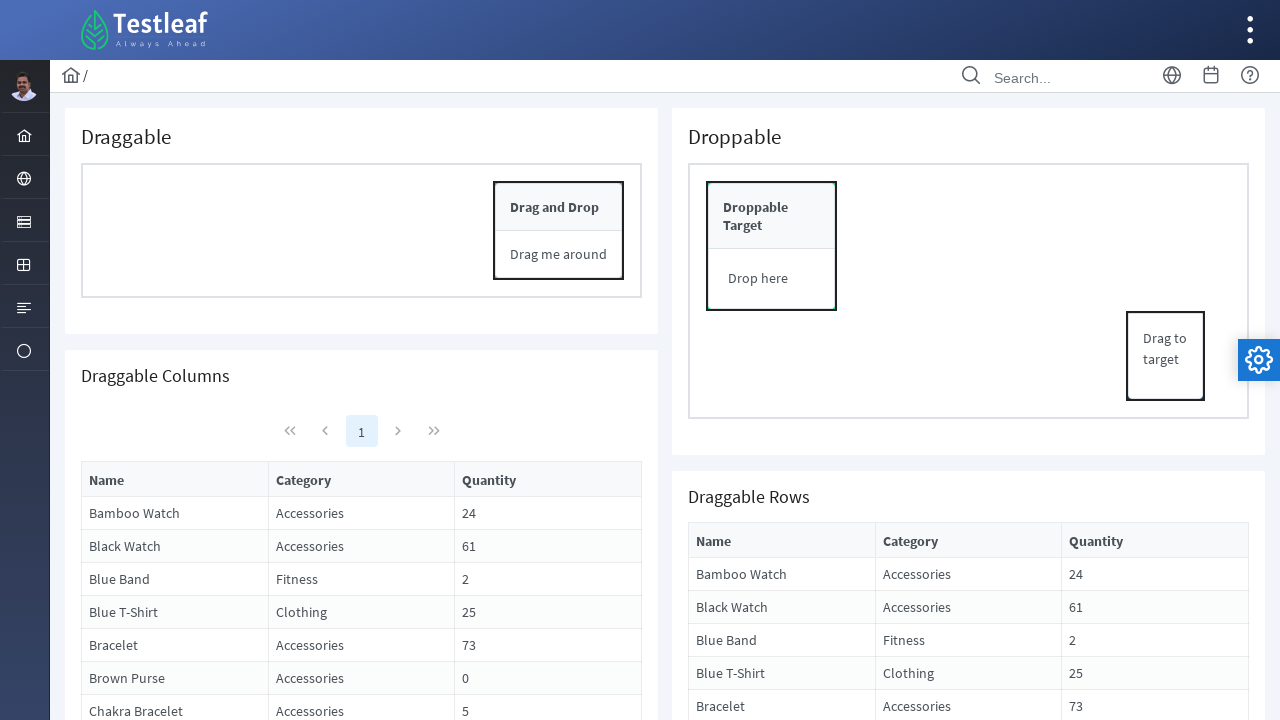

Waited for drag and drop animation to complete
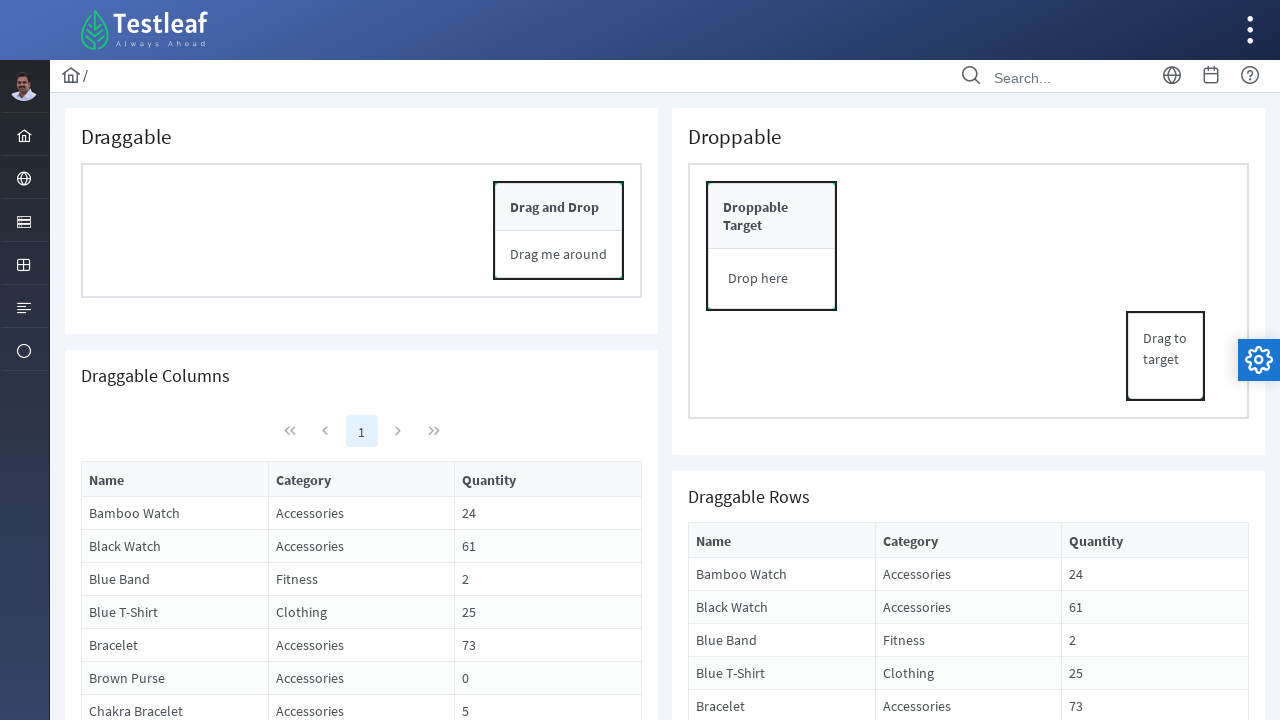

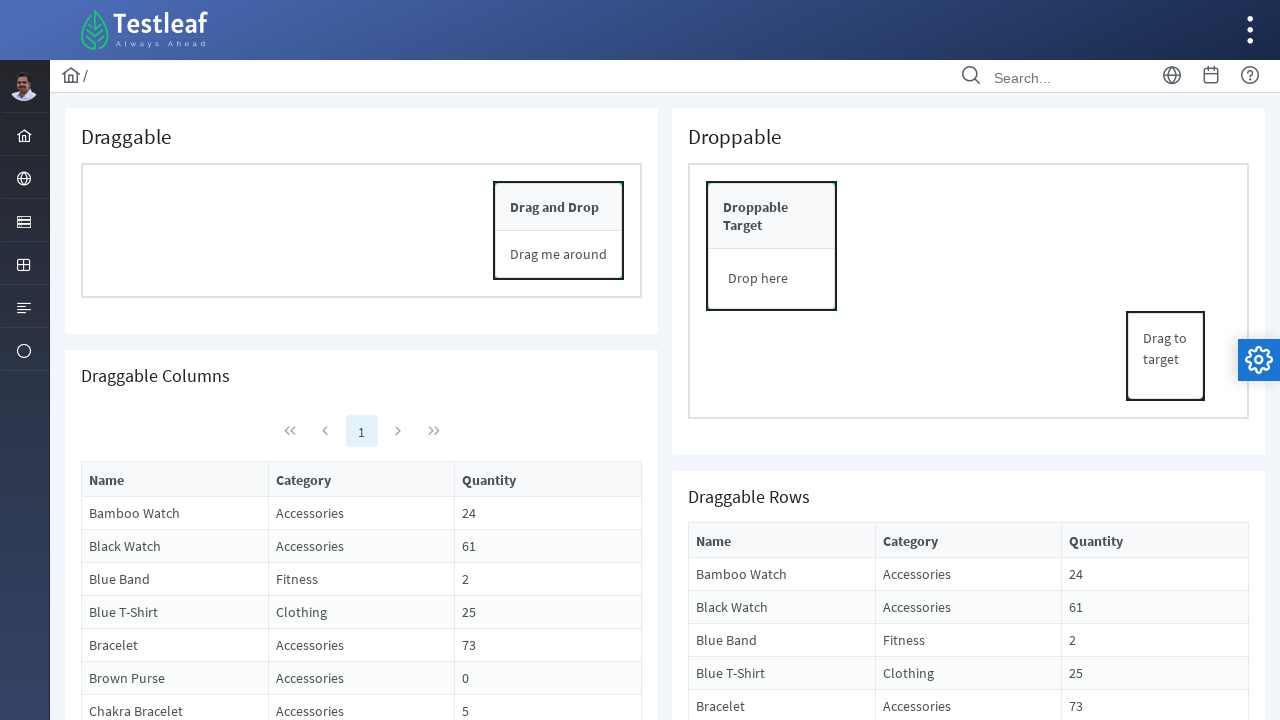